Tests e-commerce cart functionality by adding a product to cart and verifying the cart displays the correct product information

Starting URL: https://www.bstackdemo.com

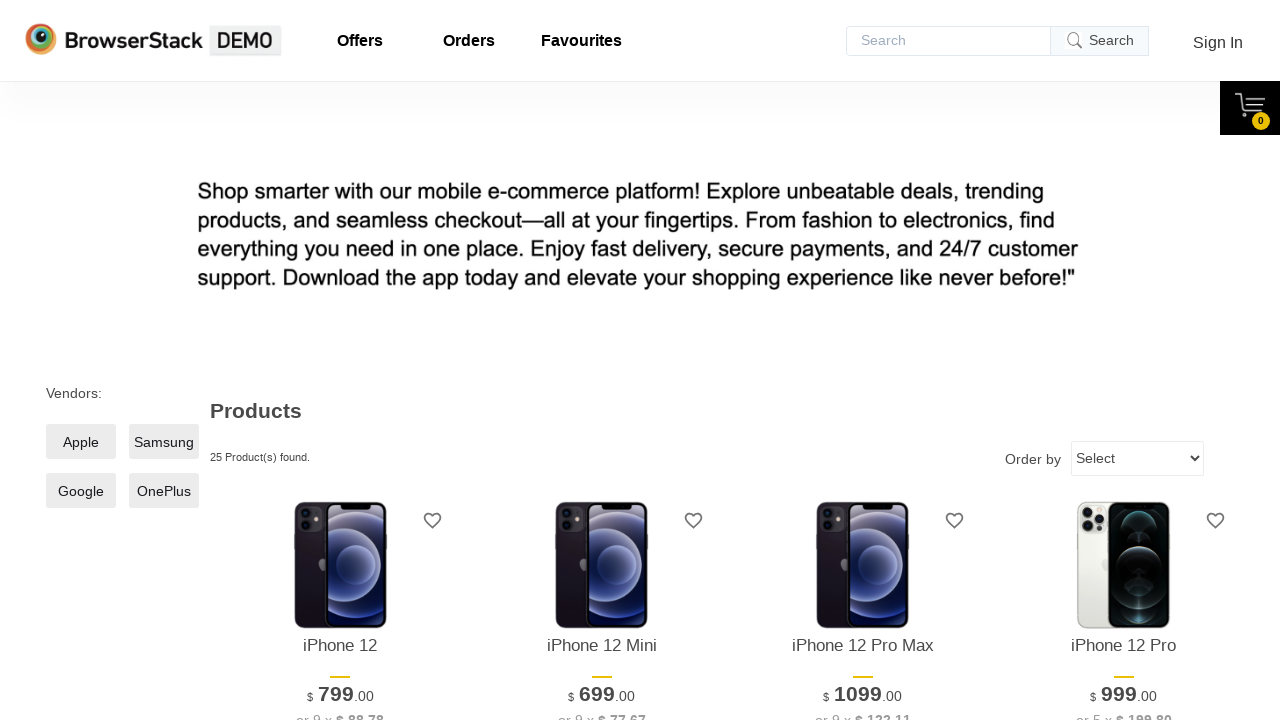

Verified page title contains 'StackDemo'
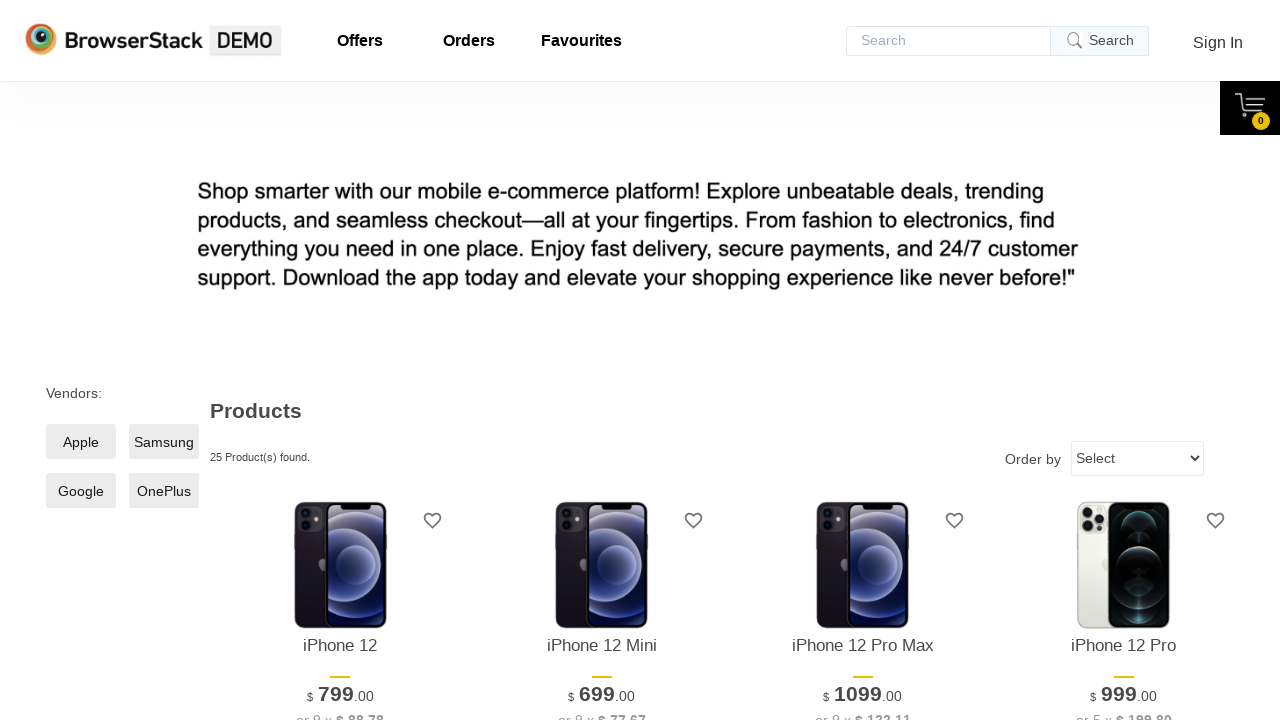

Retrieved product name from main page display
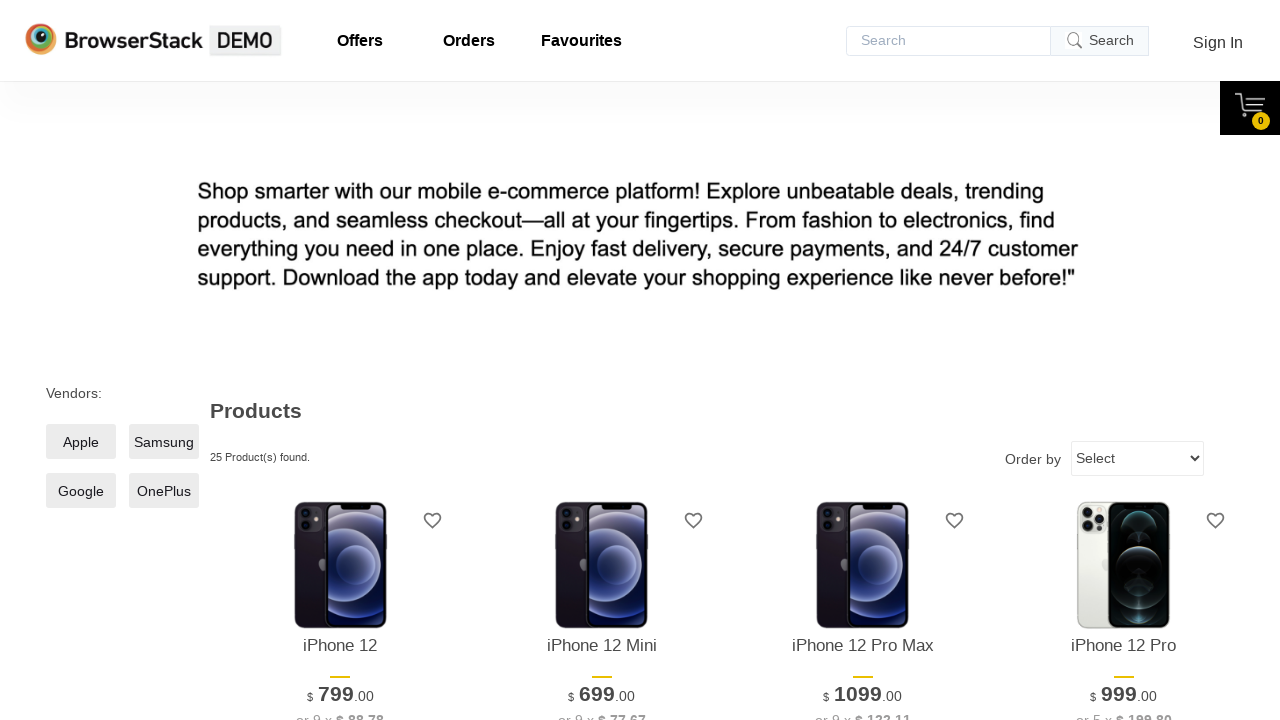

Clicked add to cart button for first product at (340, 361) on xpath=//*[@id='1']/div[4]
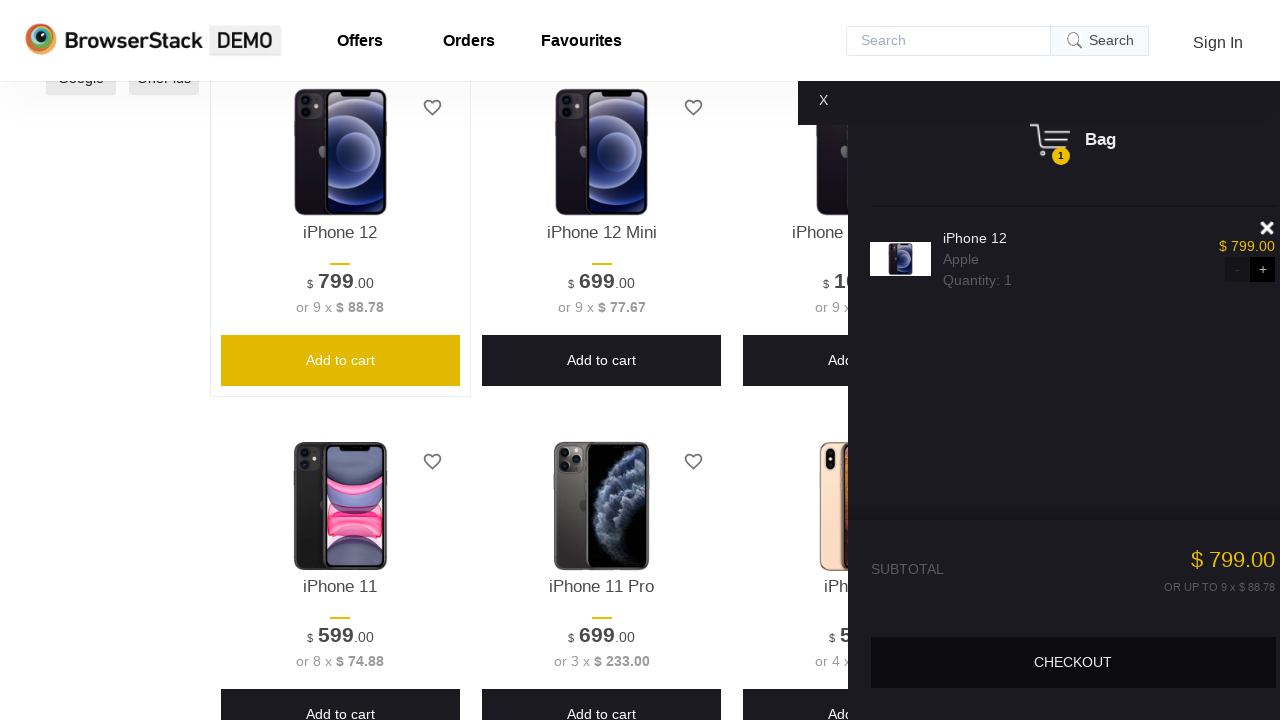

Cart panel loaded and became visible
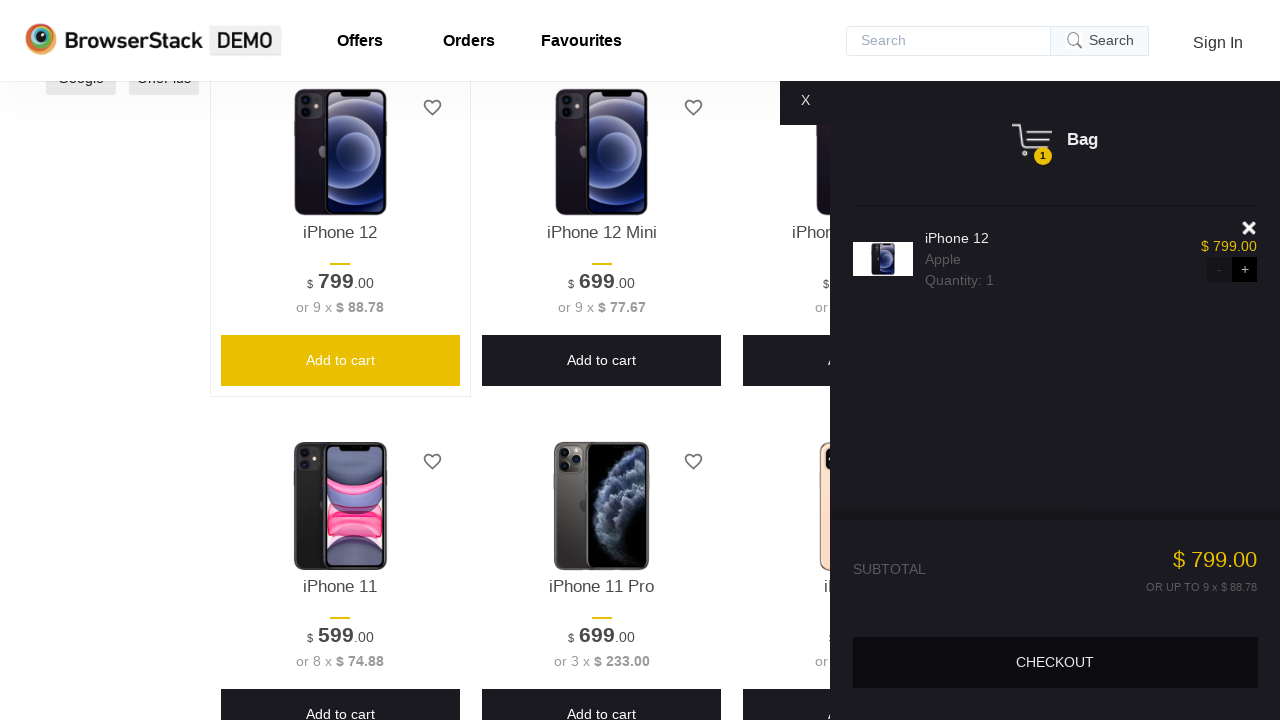

Verified cart panel is visible on screen
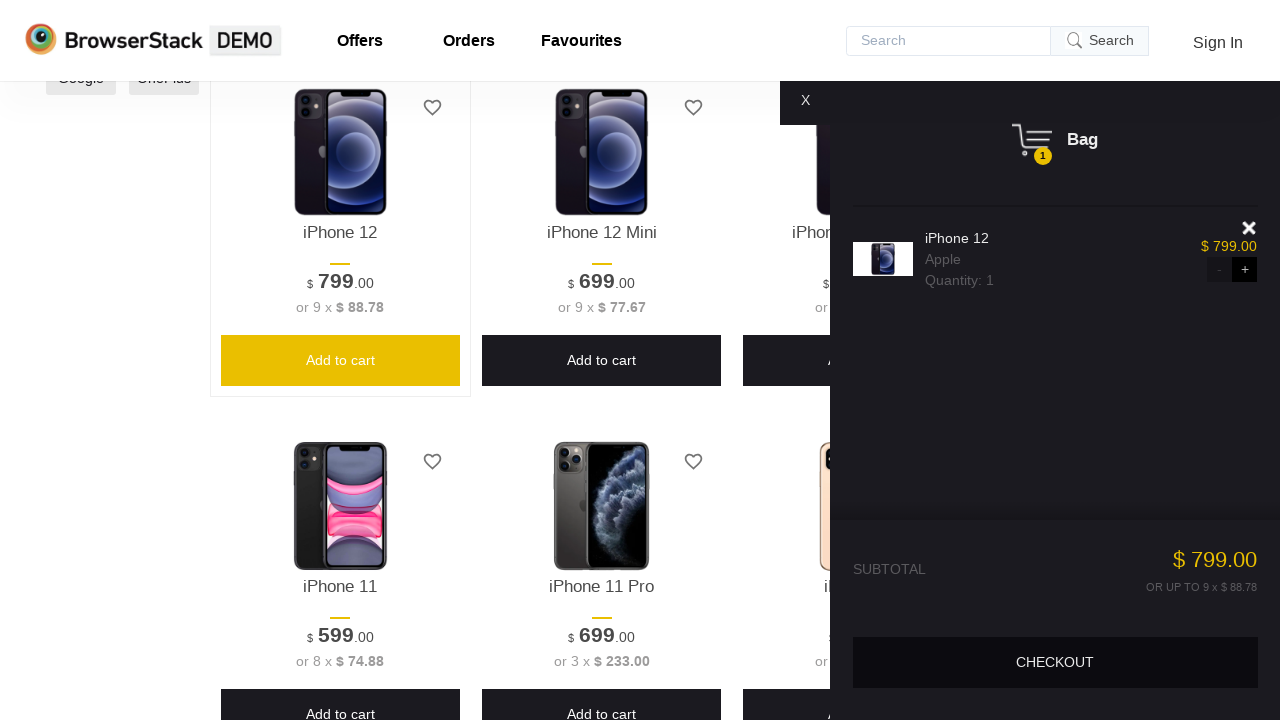

Retrieved product name from cart display
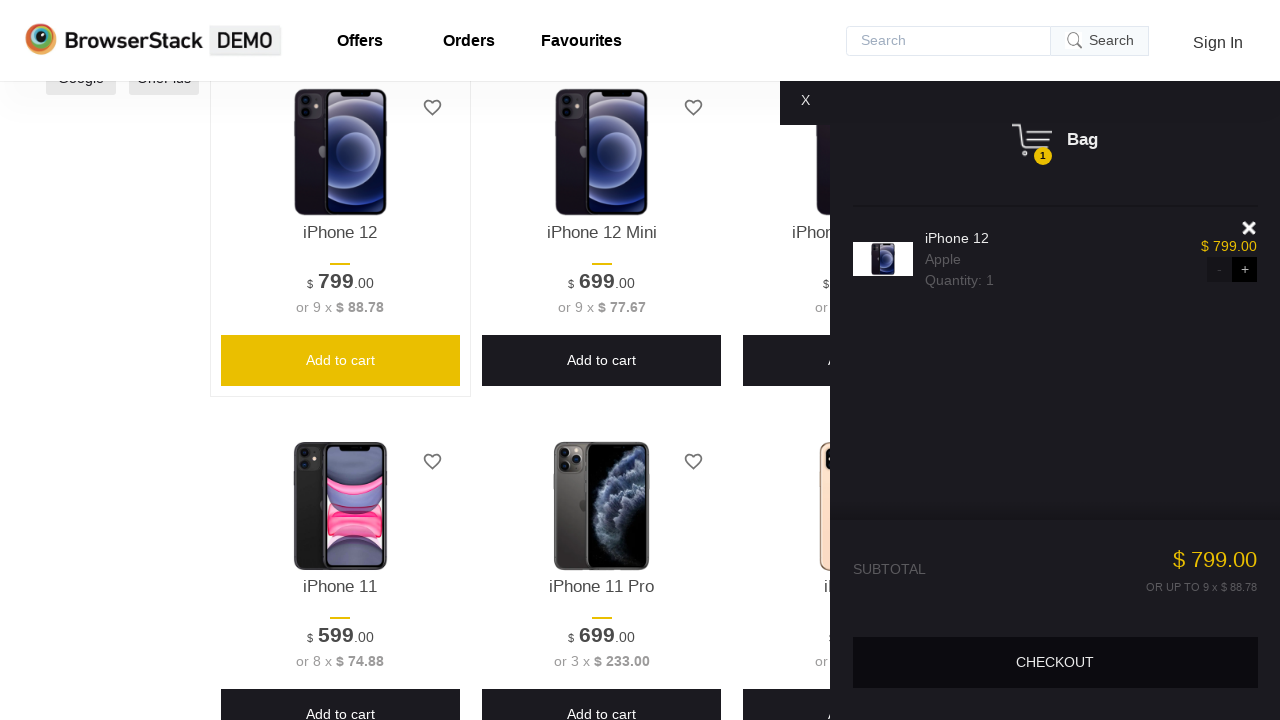

Verified product in cart matches product from main page
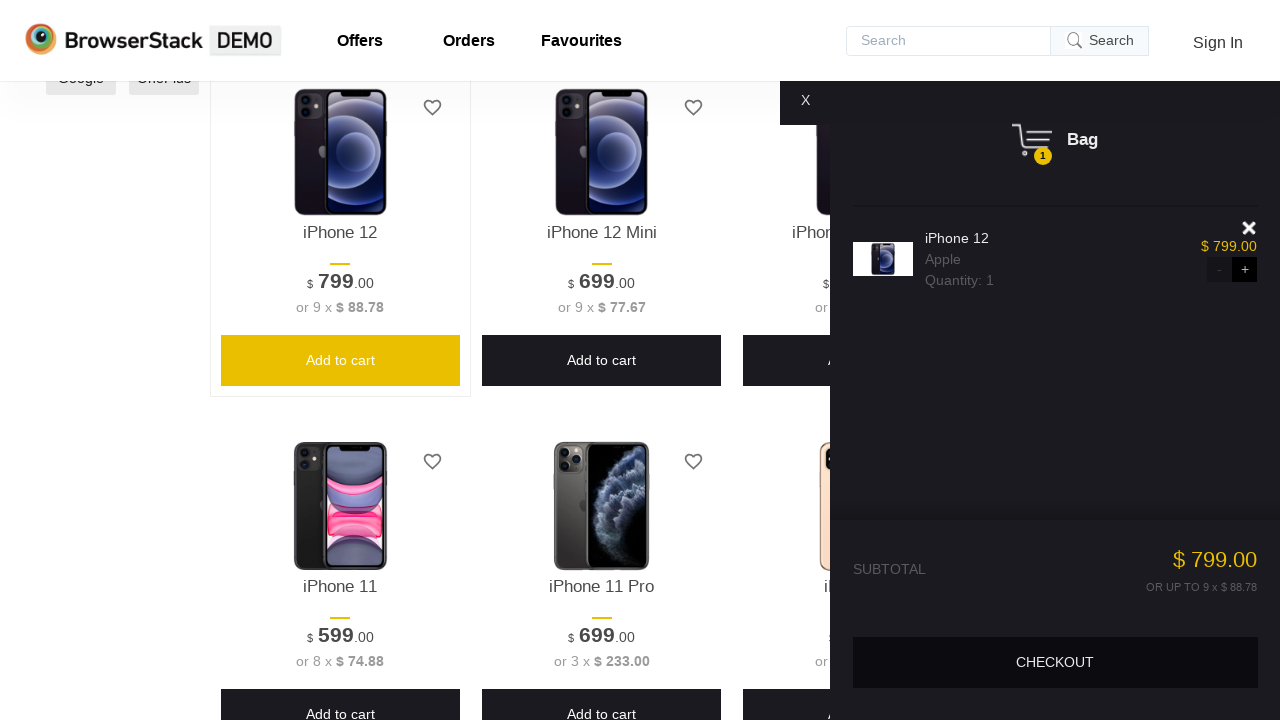

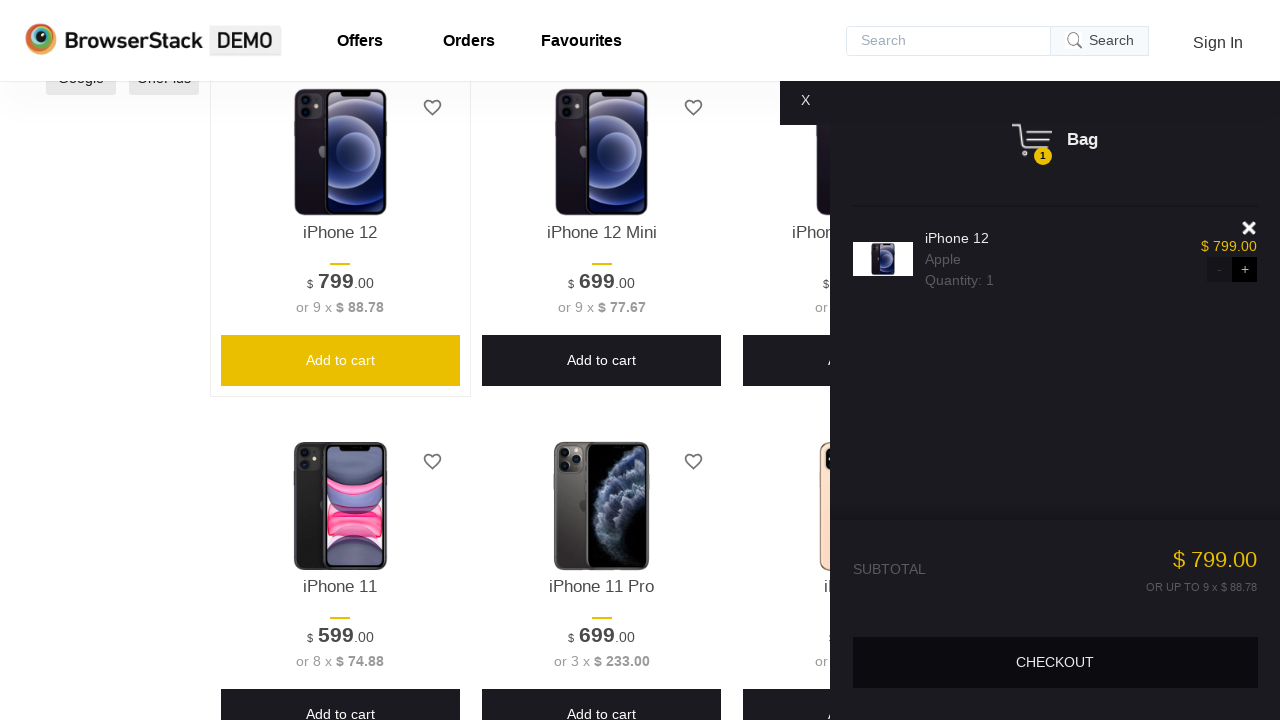